Tests navigation to nested frames page and retrieves text content from a nested iframe by switching through frame hierarchy

Starting URL: https://the-internet.herokuapp.com/

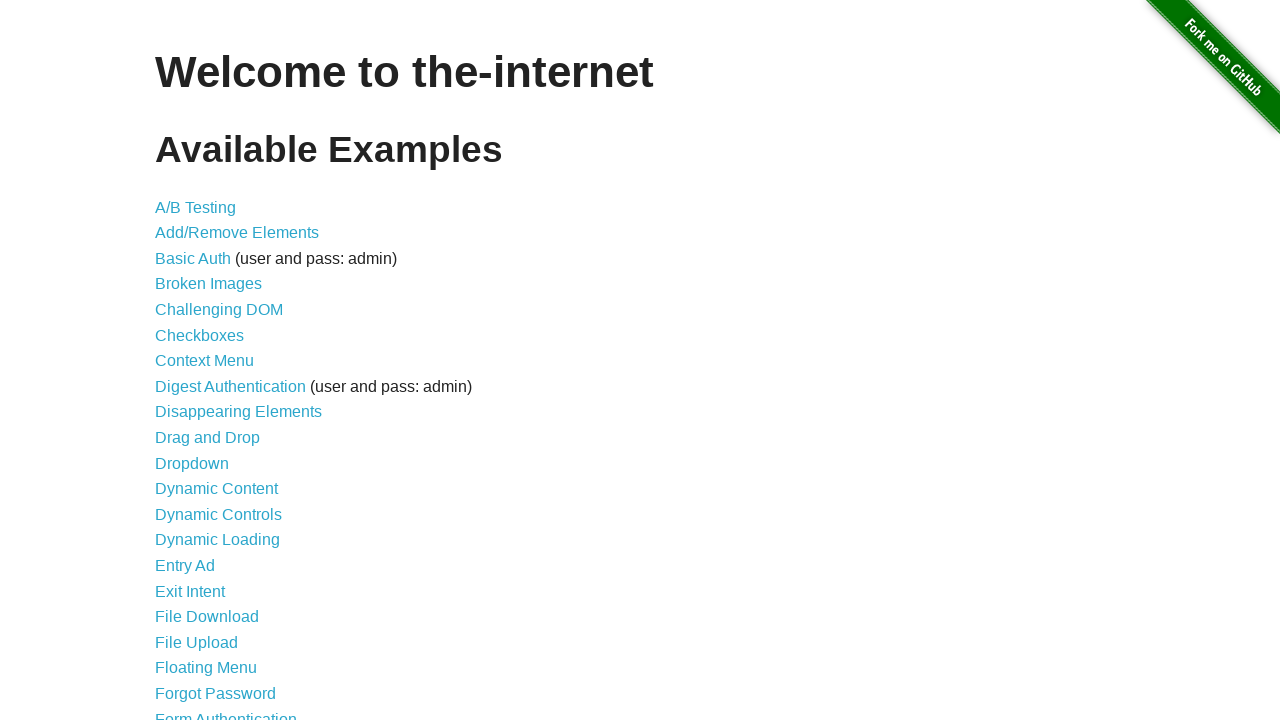

Clicked on 'Nested Frames' link at (210, 395) on a:has-text('Nested Frames')
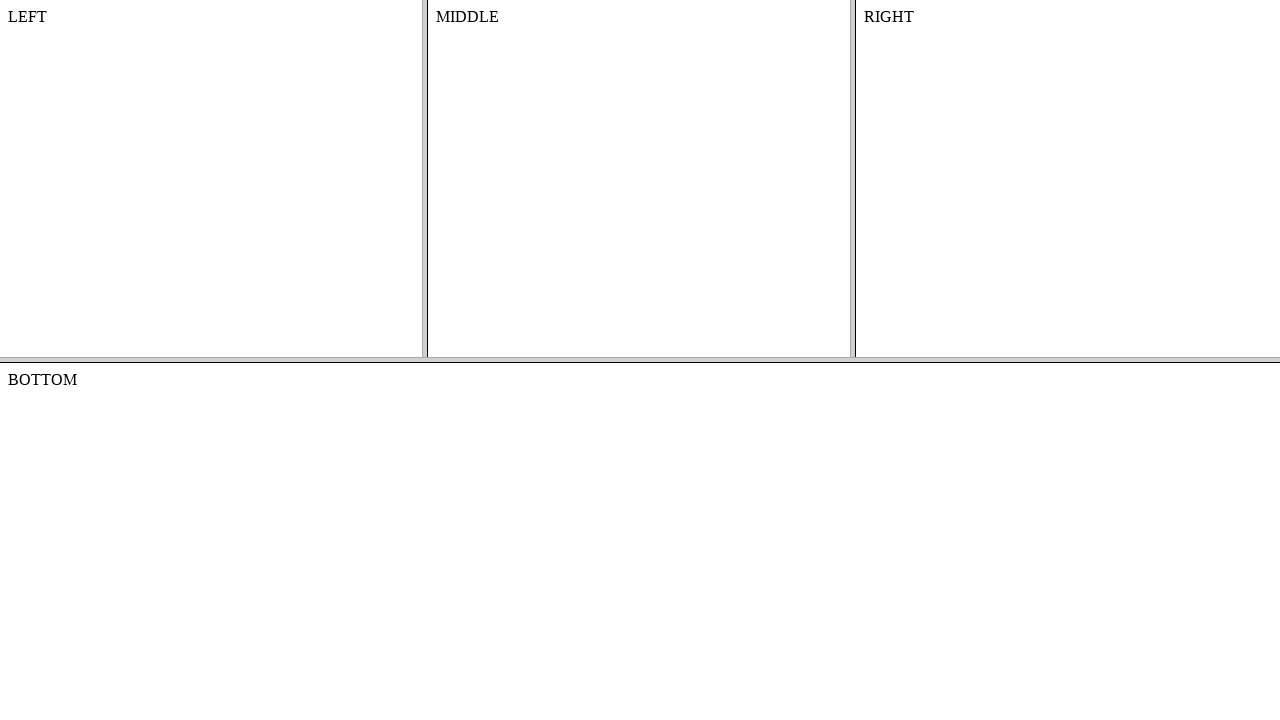

Waited for nested frames page to load
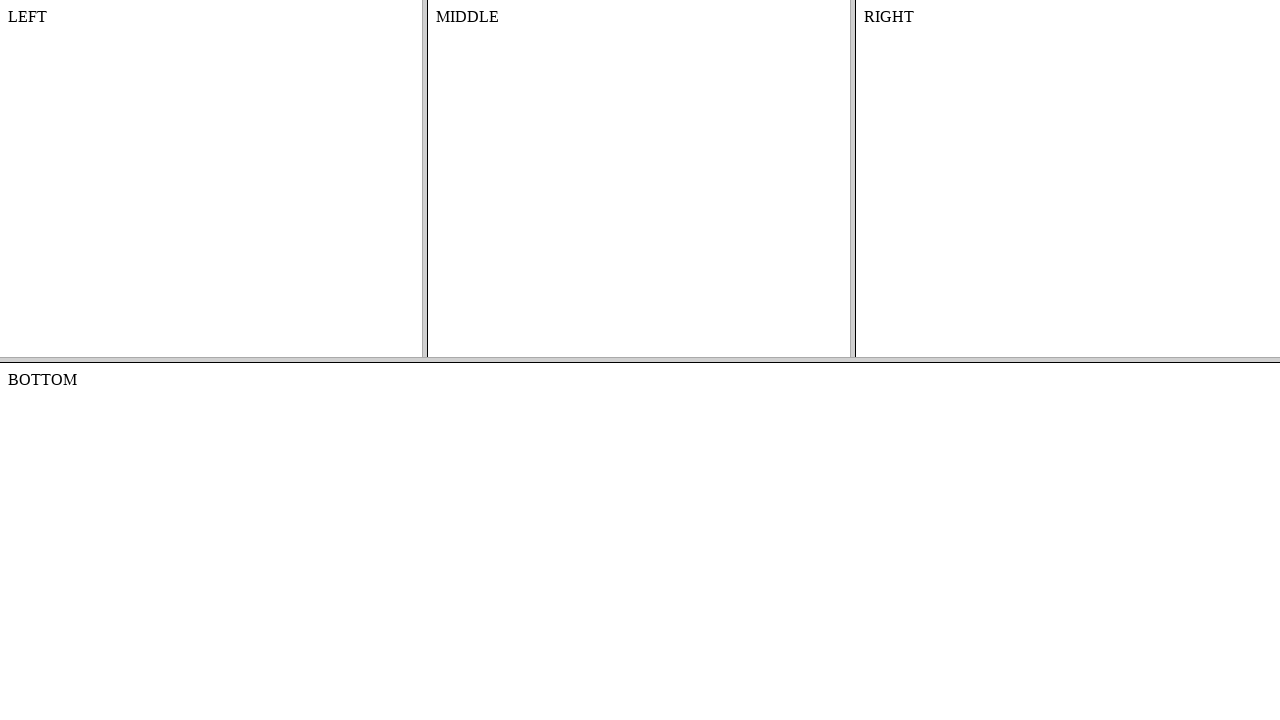

Located top frame element
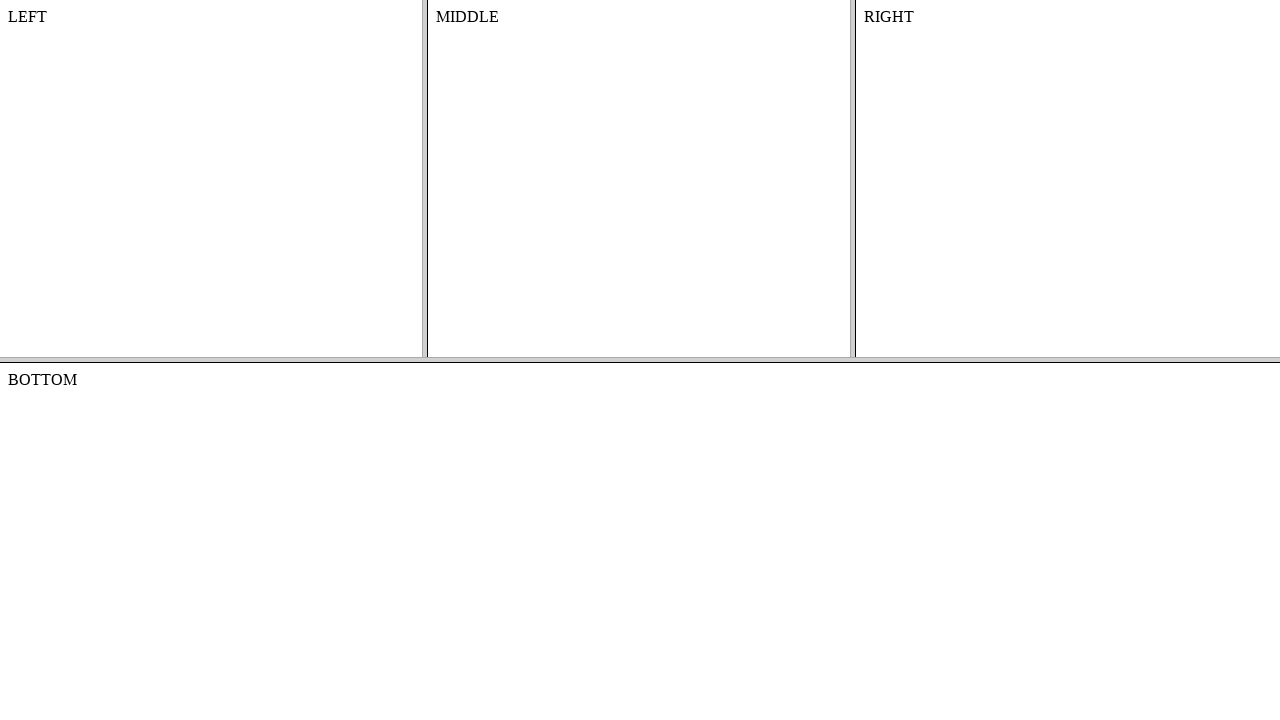

Located middle frame within top frame
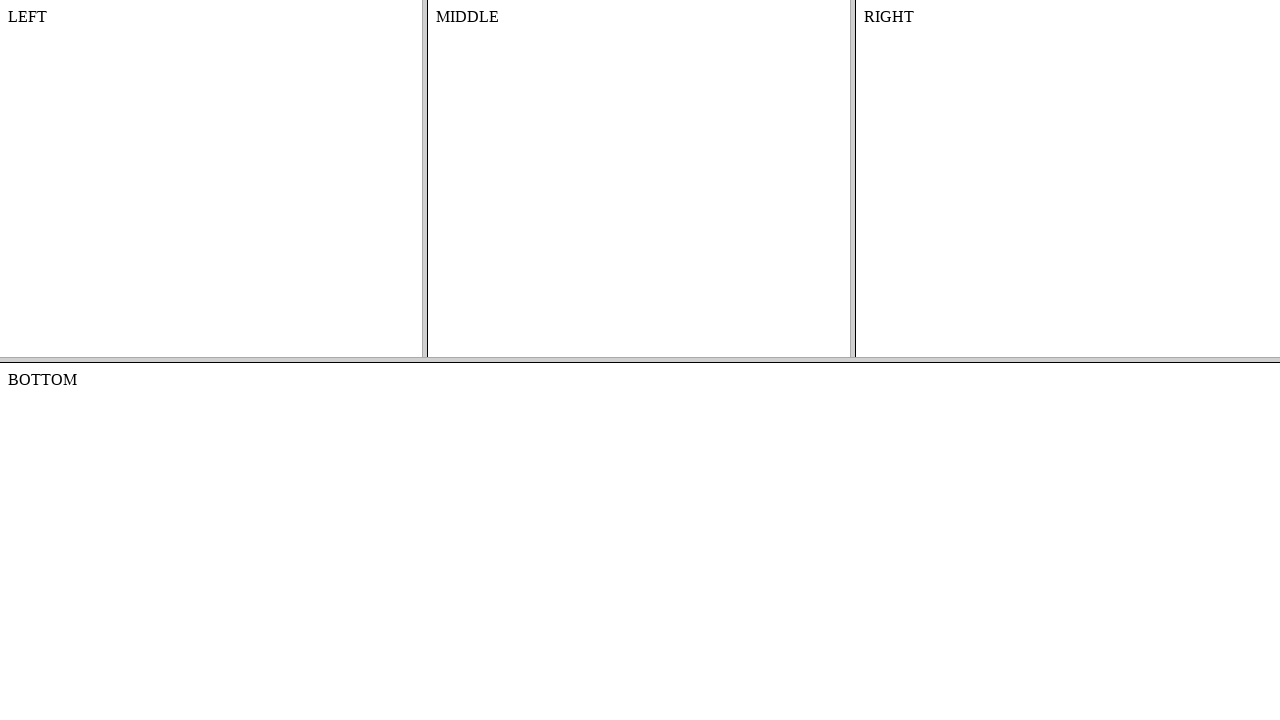

Retrieved text content from nested frame: 'MIDDLE'
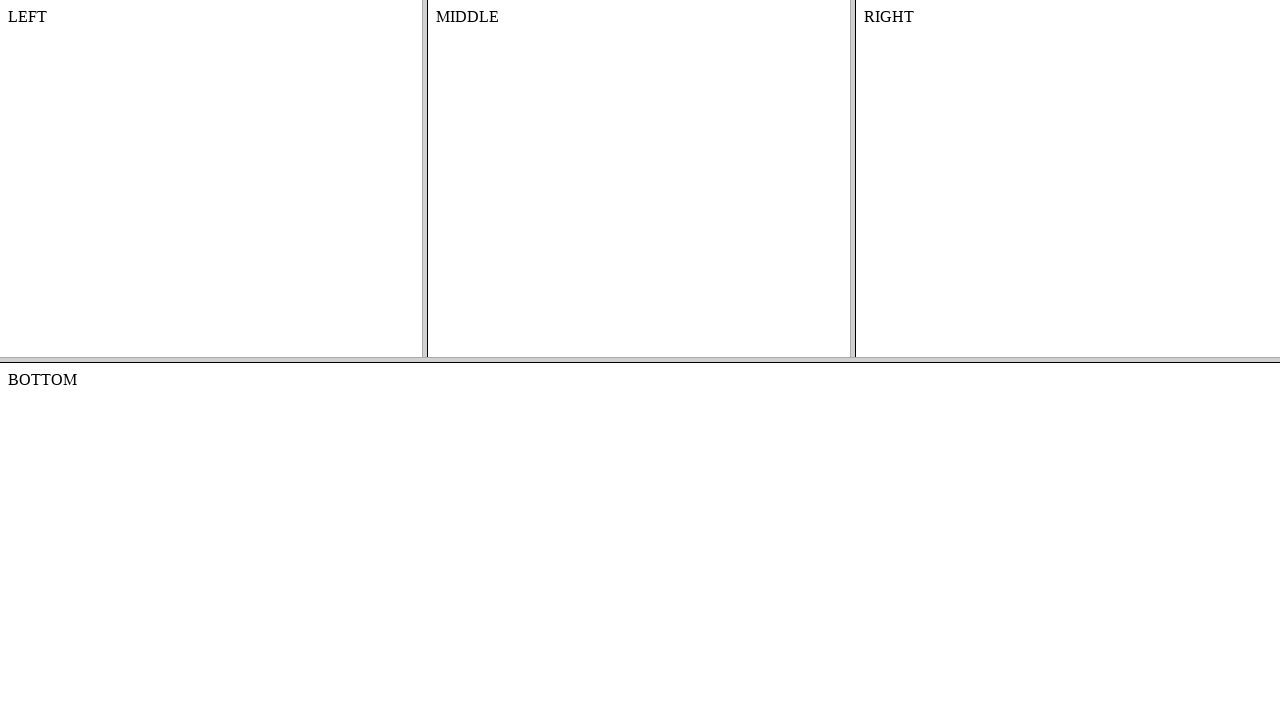

Printed retrieved content text
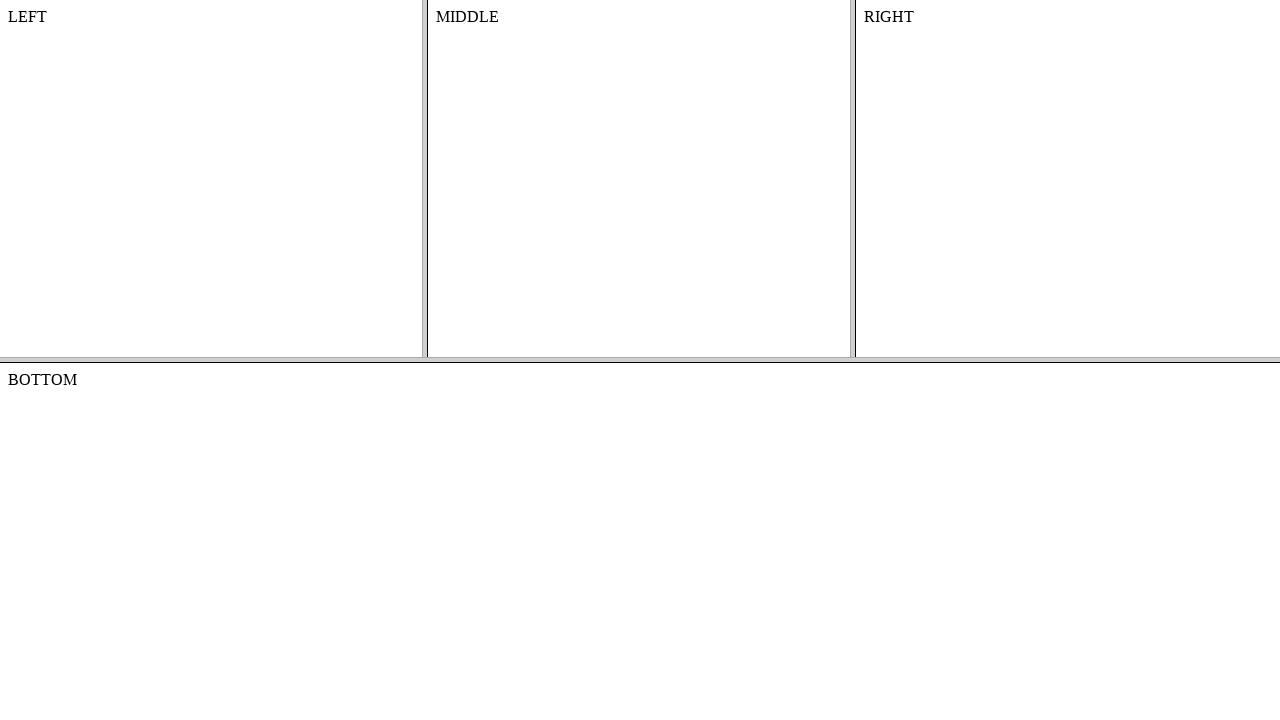

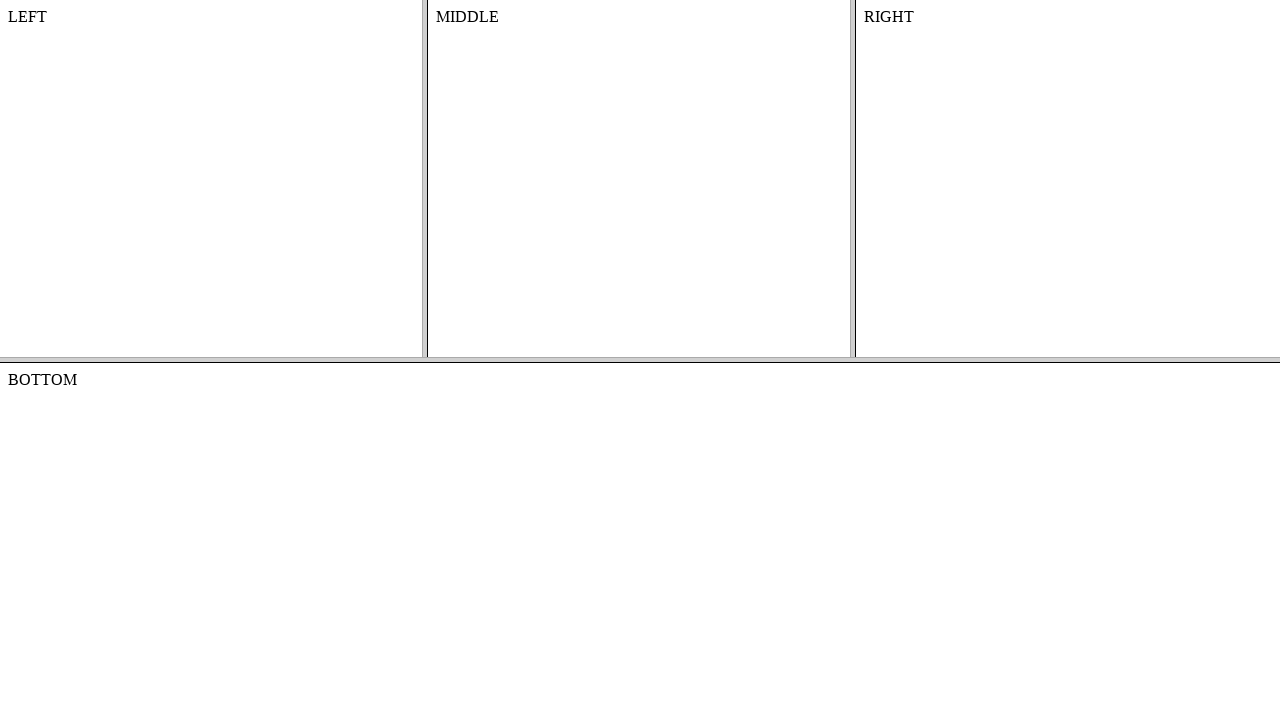